Tests hover functionality on the third avatar image and clicks the associated profile link

Starting URL: http://the-internet.herokuapp.com/hovers

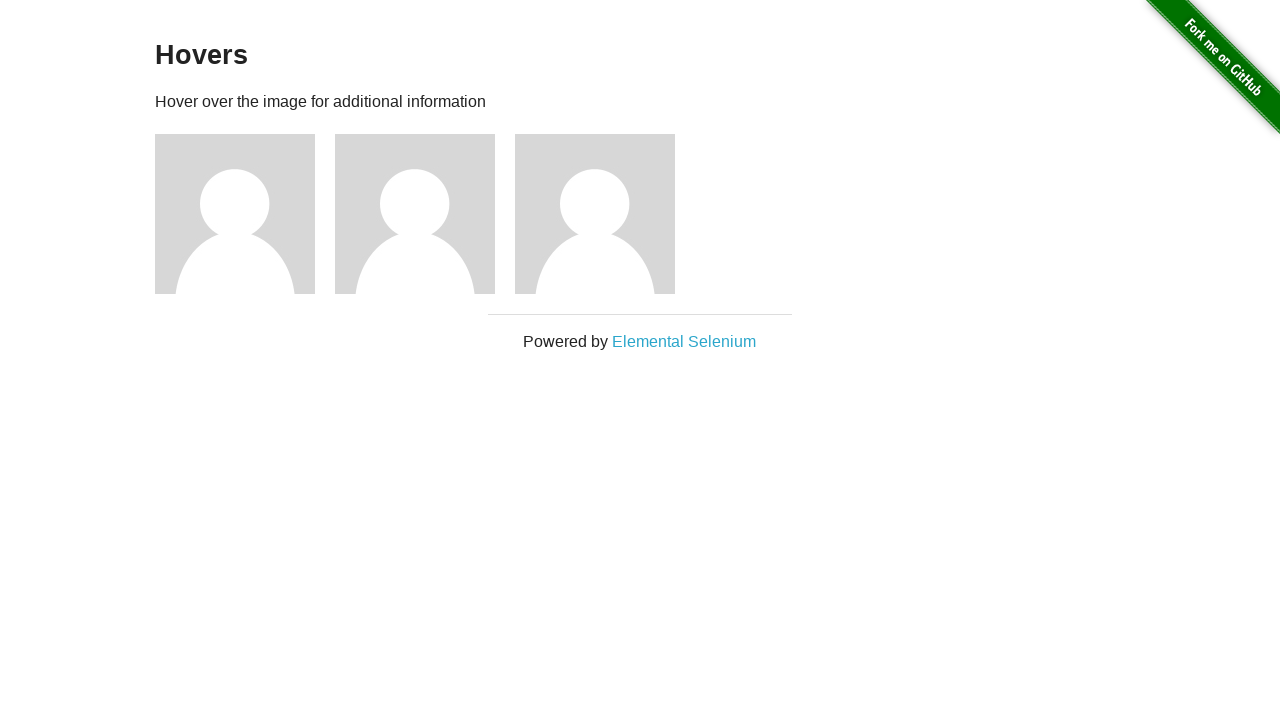

Located third avatar image element
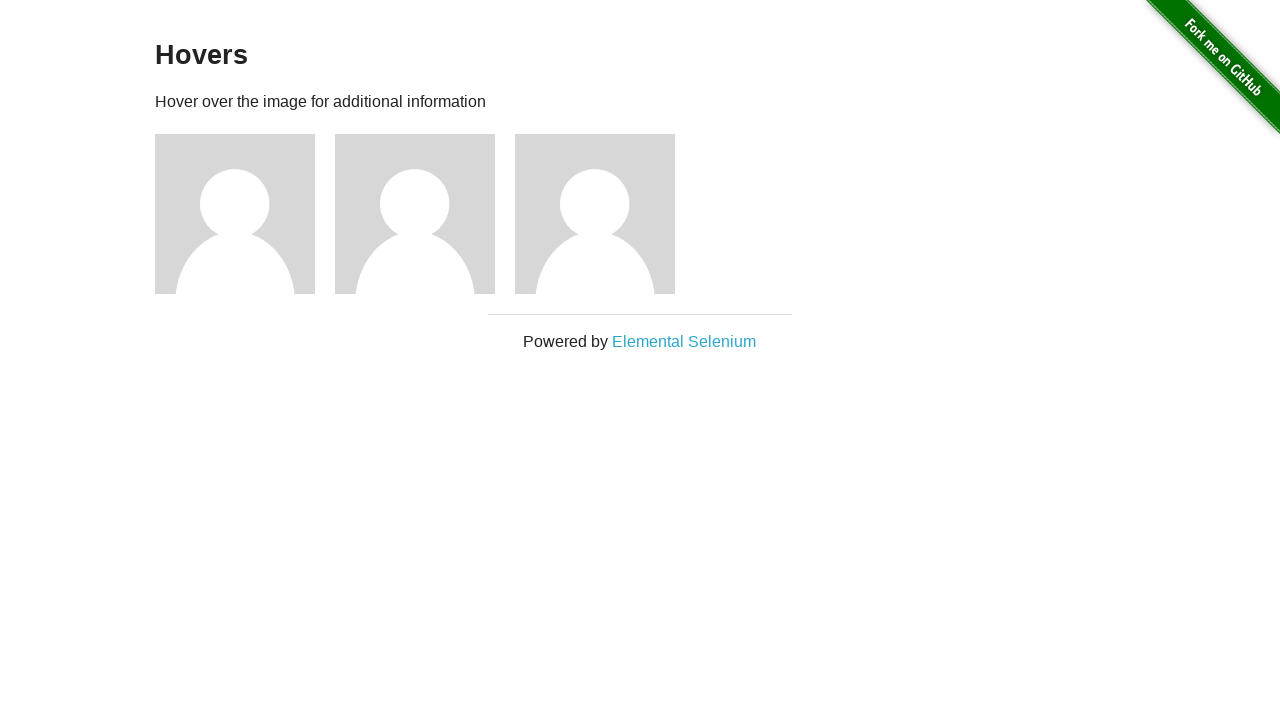

Hovered over third avatar to reveal profile link at (595, 214) on xpath=//img[@src='/img/avatar-blank.jpg'] >> nth=2
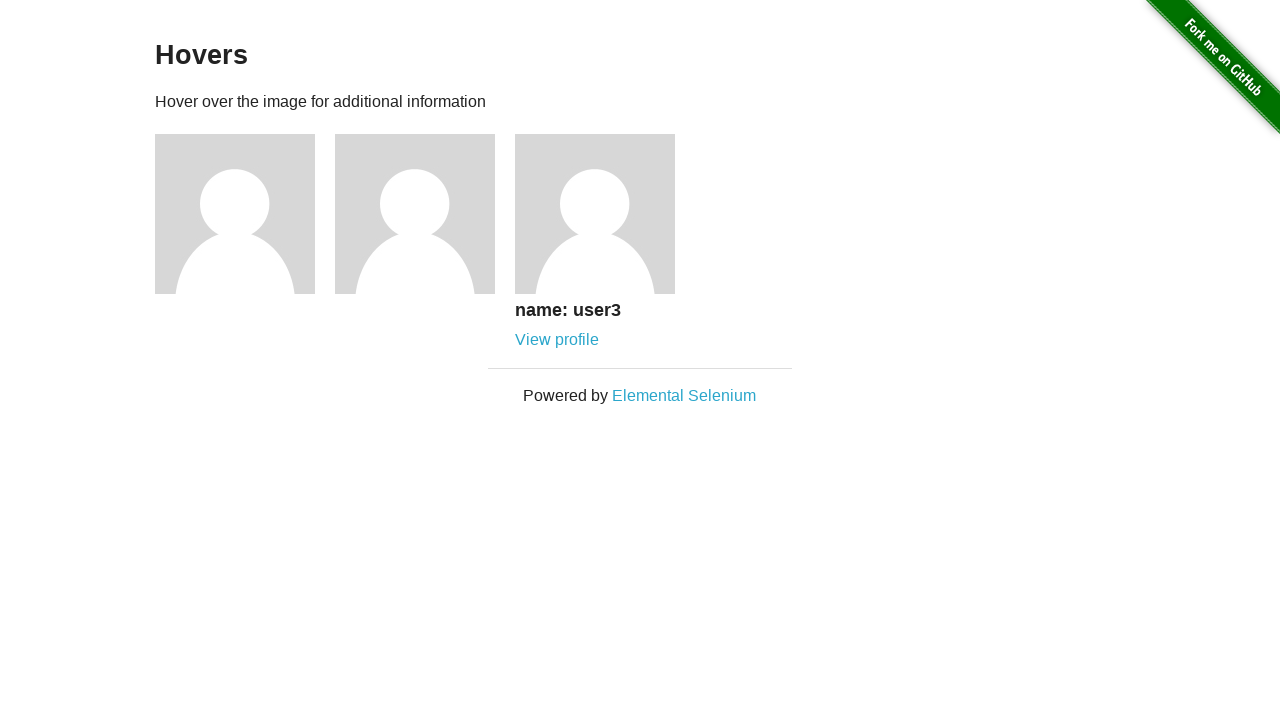

Clicked profile link for user 3 at (557, 340) on a[href='/users/3']
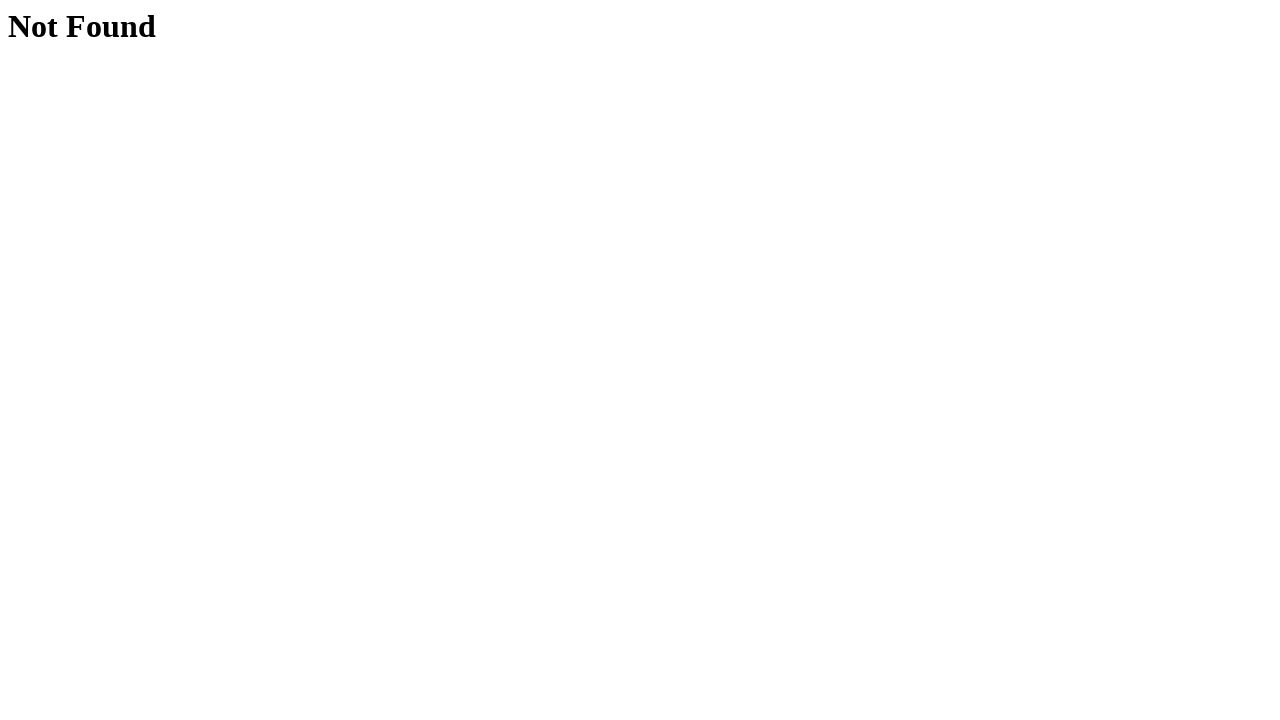

Verified arrival at Not Found page
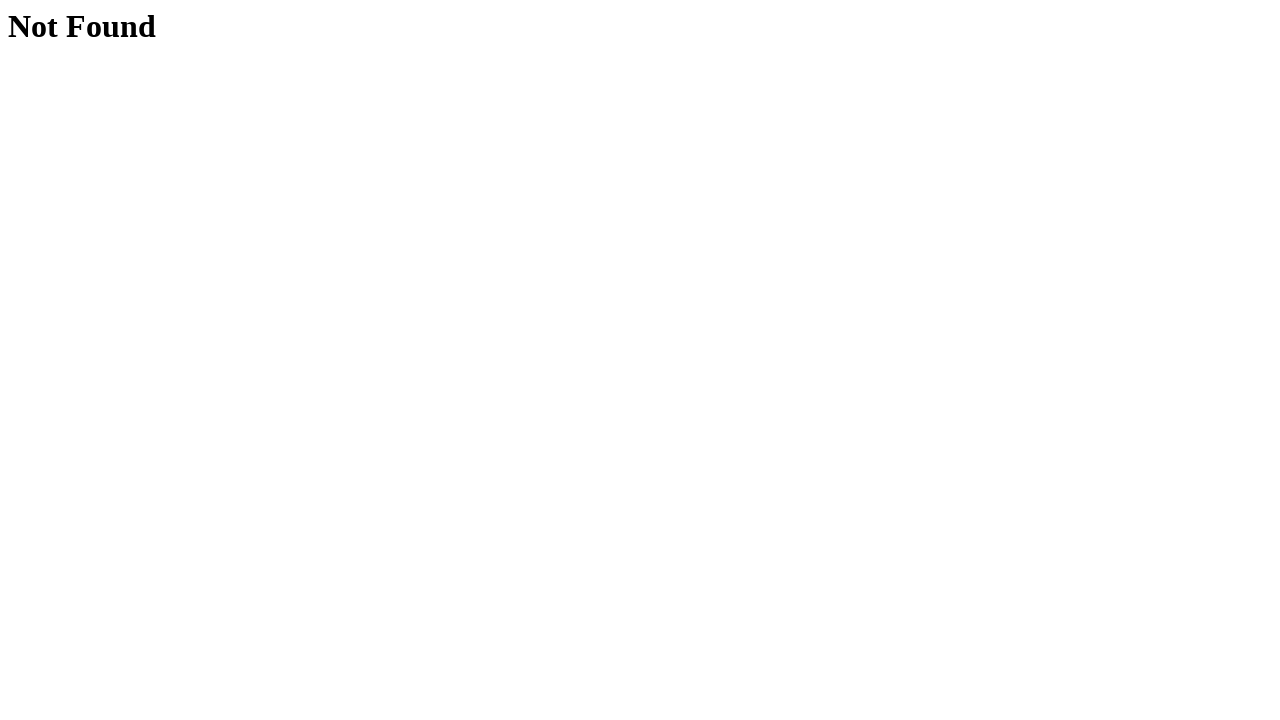

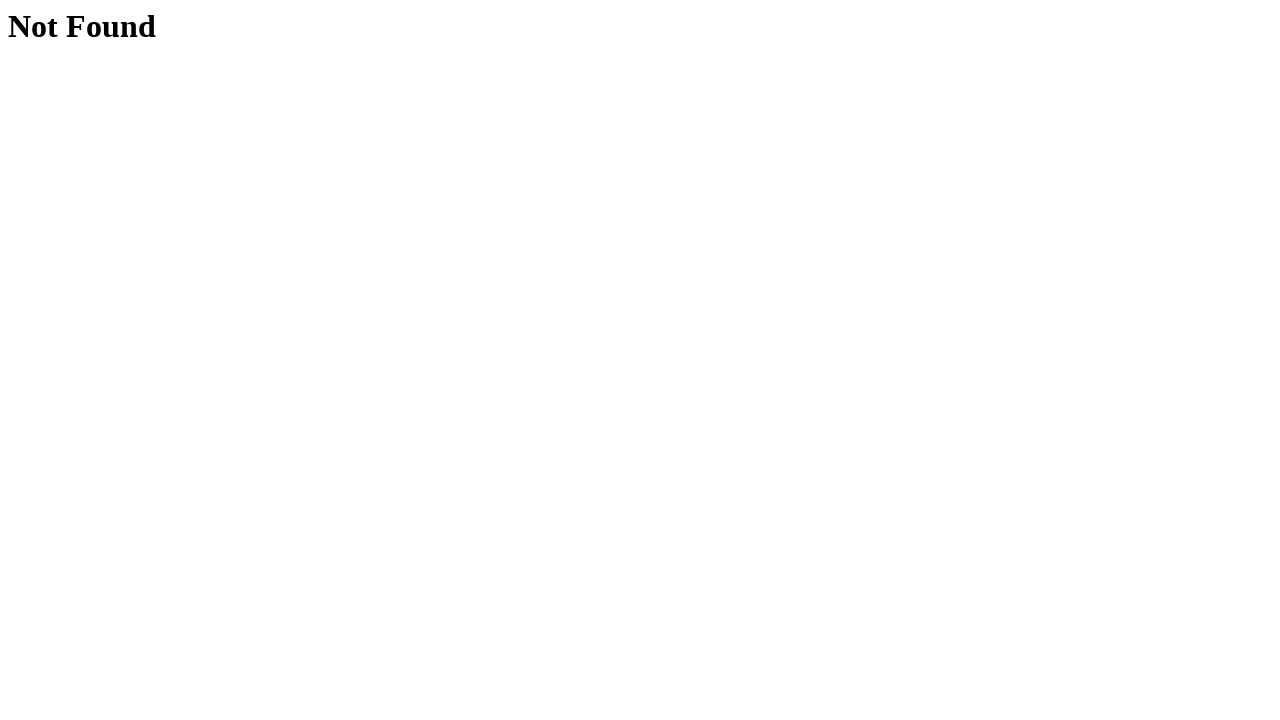